Tests dropdown selection functionality by selecting currency options using different methods (by index, visible text, and value)

Starting URL: https://rahulshettyacademy.com/dropdownsPractise/

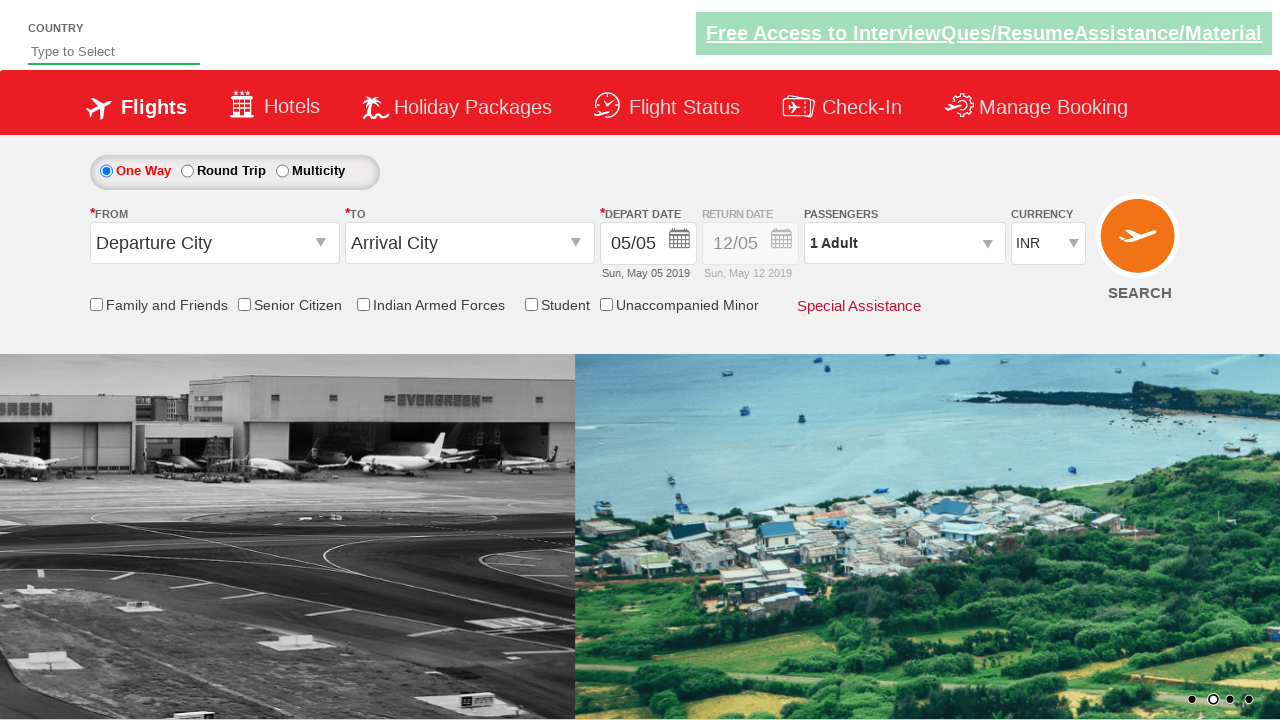

Located currency dropdown element
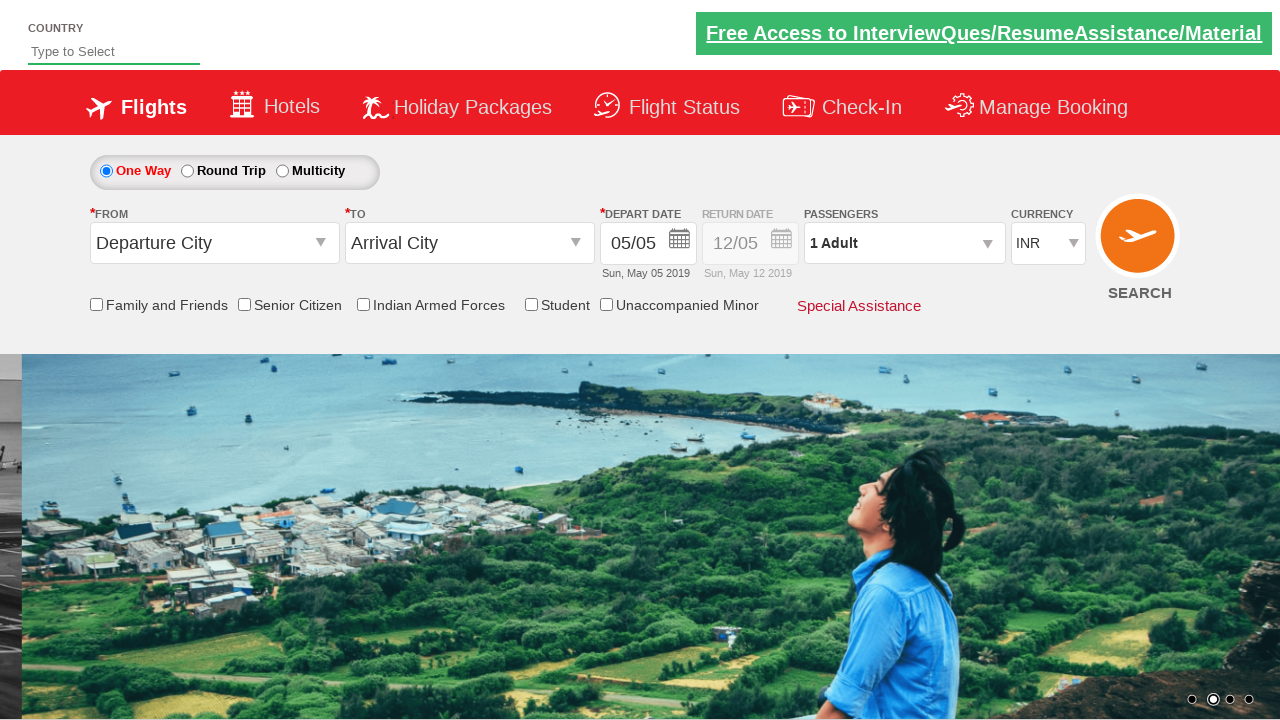

Selected USD currency by index 3 on #ctl00_mainContent_DropDownListCurrency
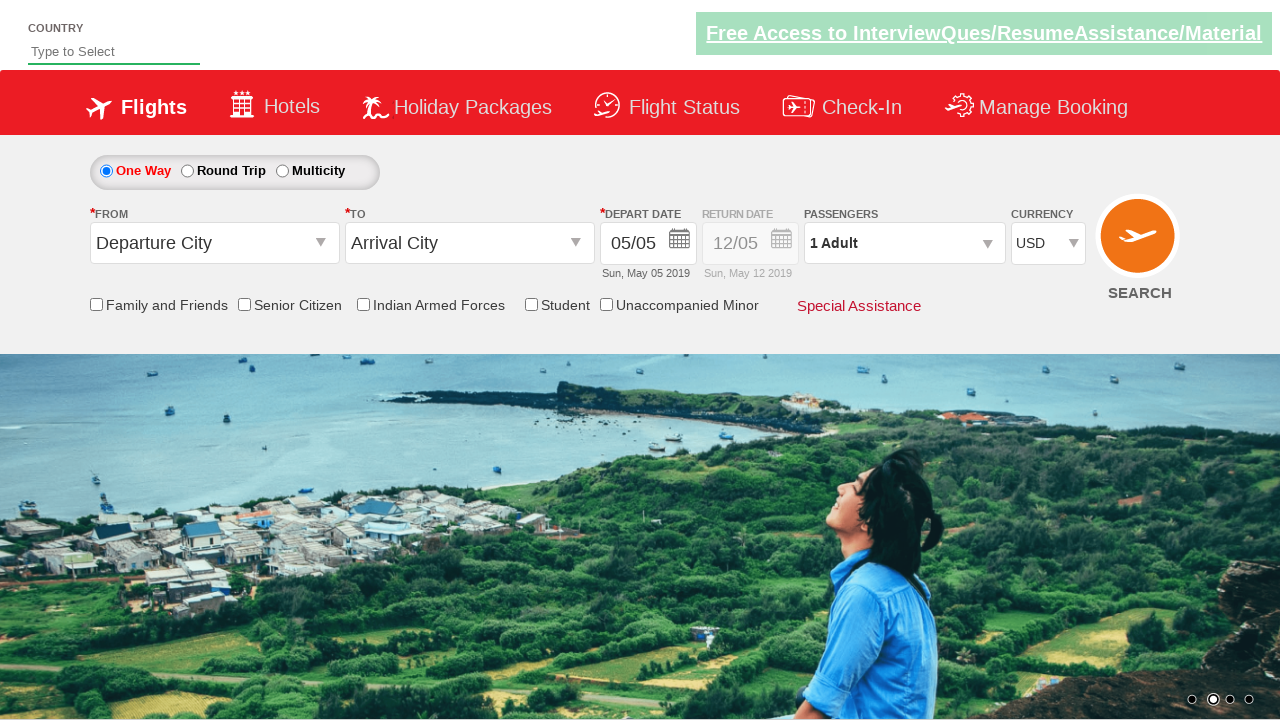

Retrieved selected currency value
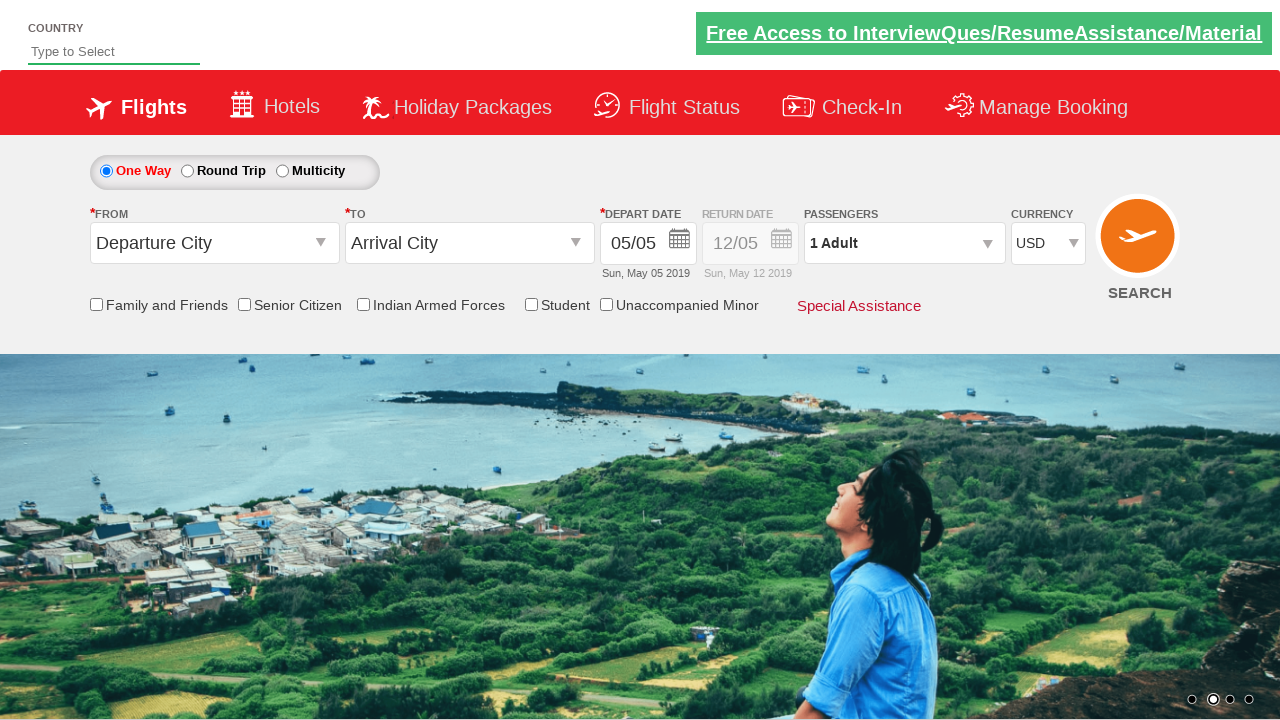

Verified USD is selected in dropdown
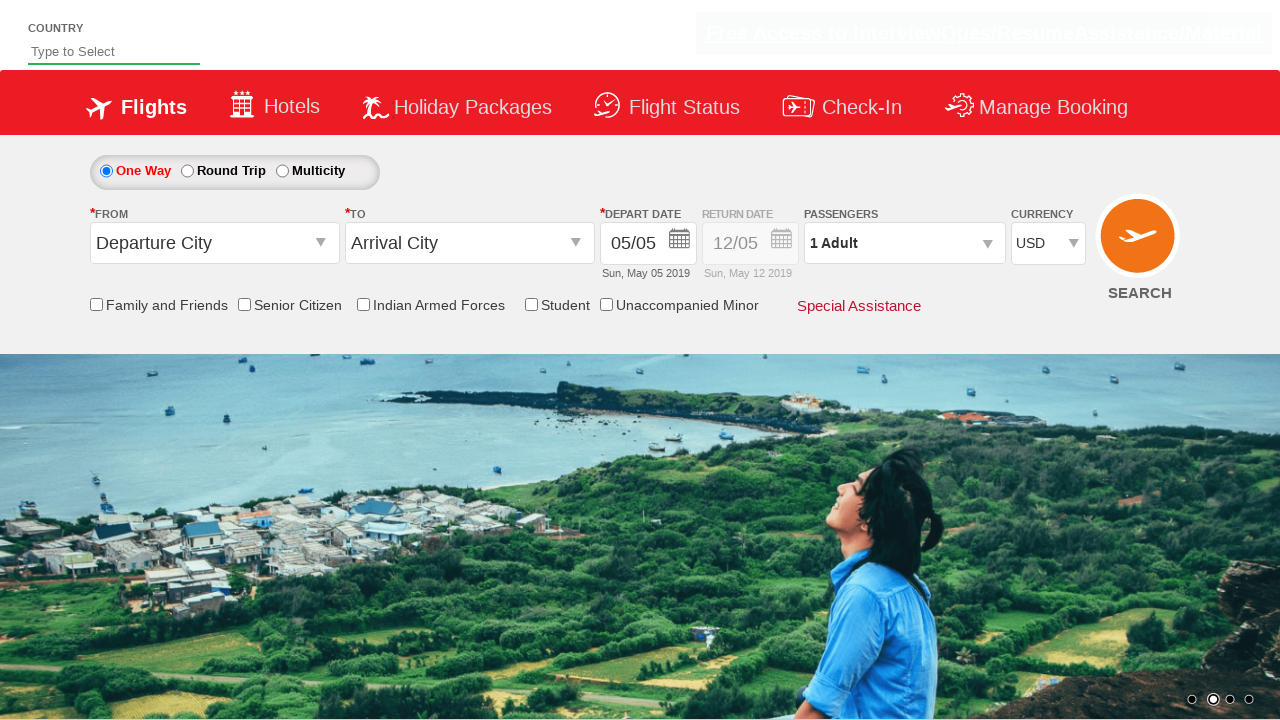

Selected INR currency by visible text on #ctl00_mainContent_DropDownListCurrency
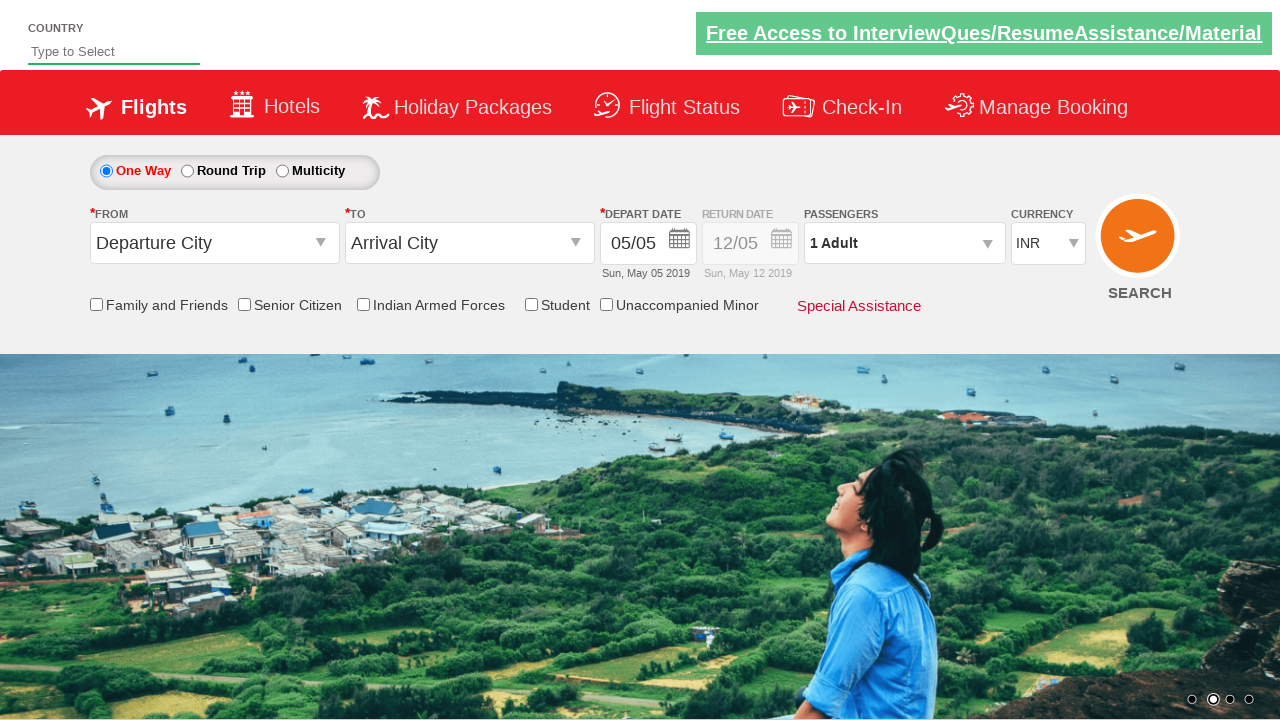

Verified INR is selected in dropdown
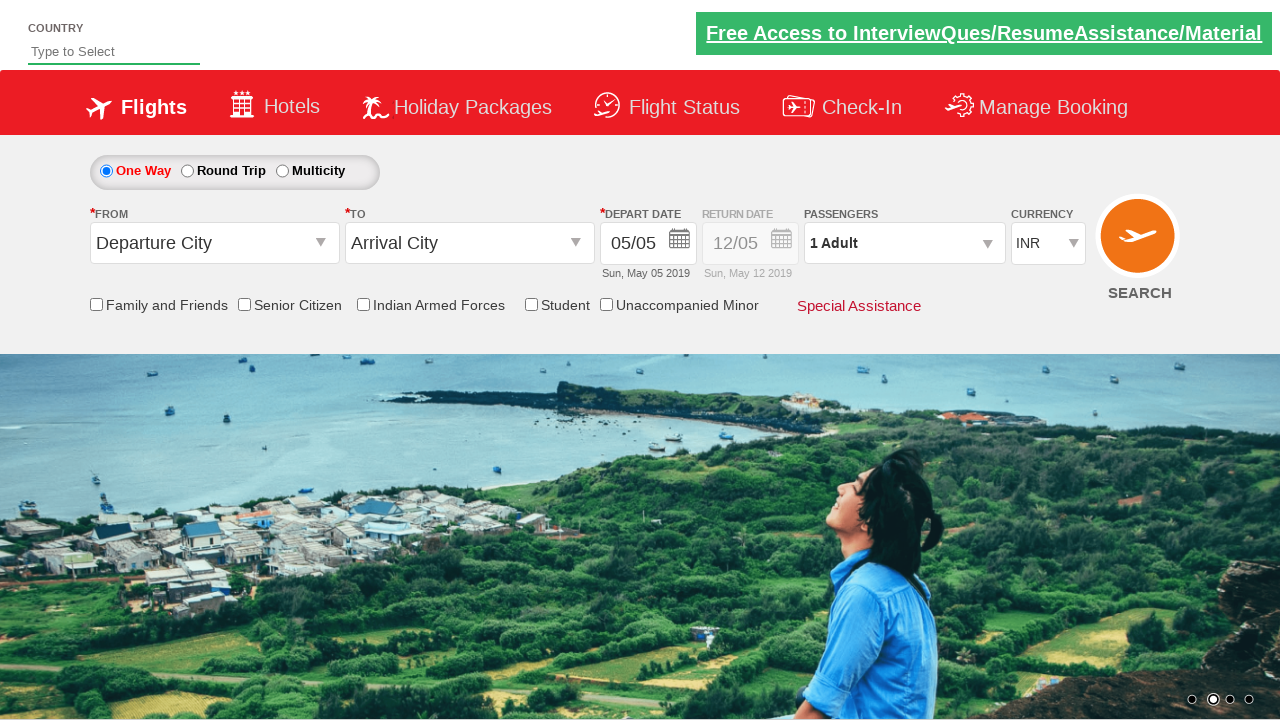

Selected AED currency by value on #ctl00_mainContent_DropDownListCurrency
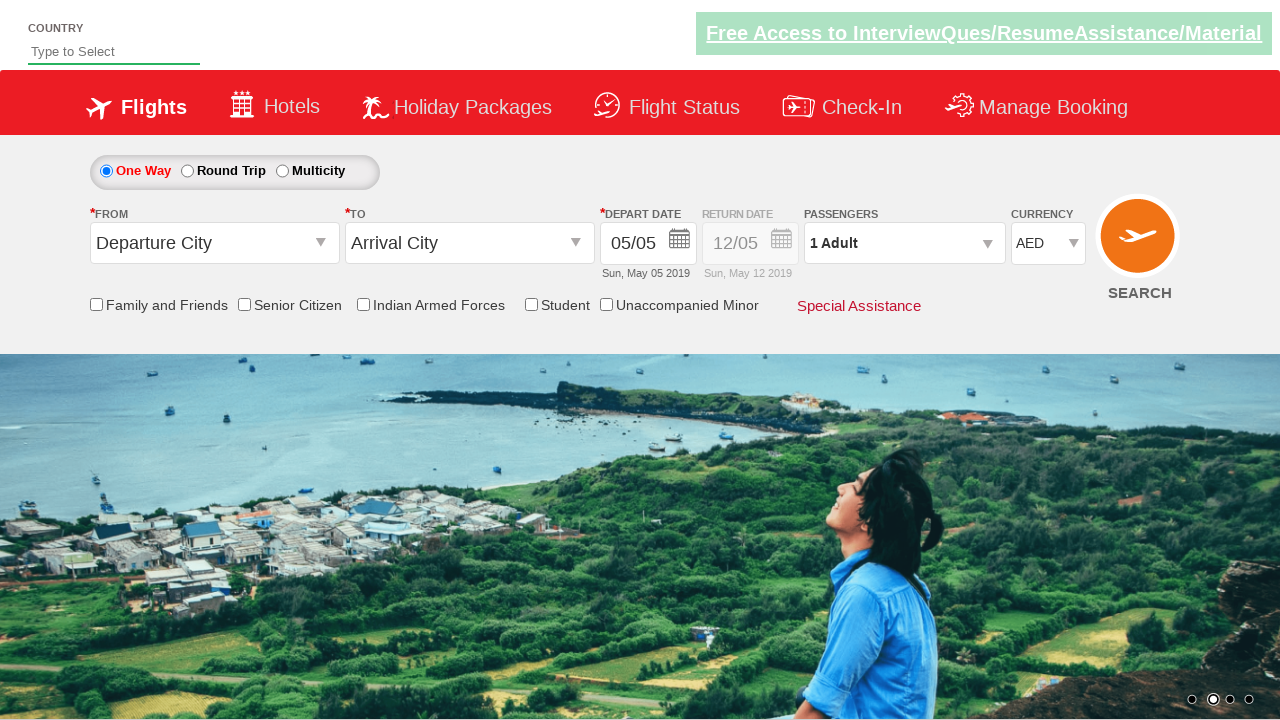

Verified AED is selected in dropdown
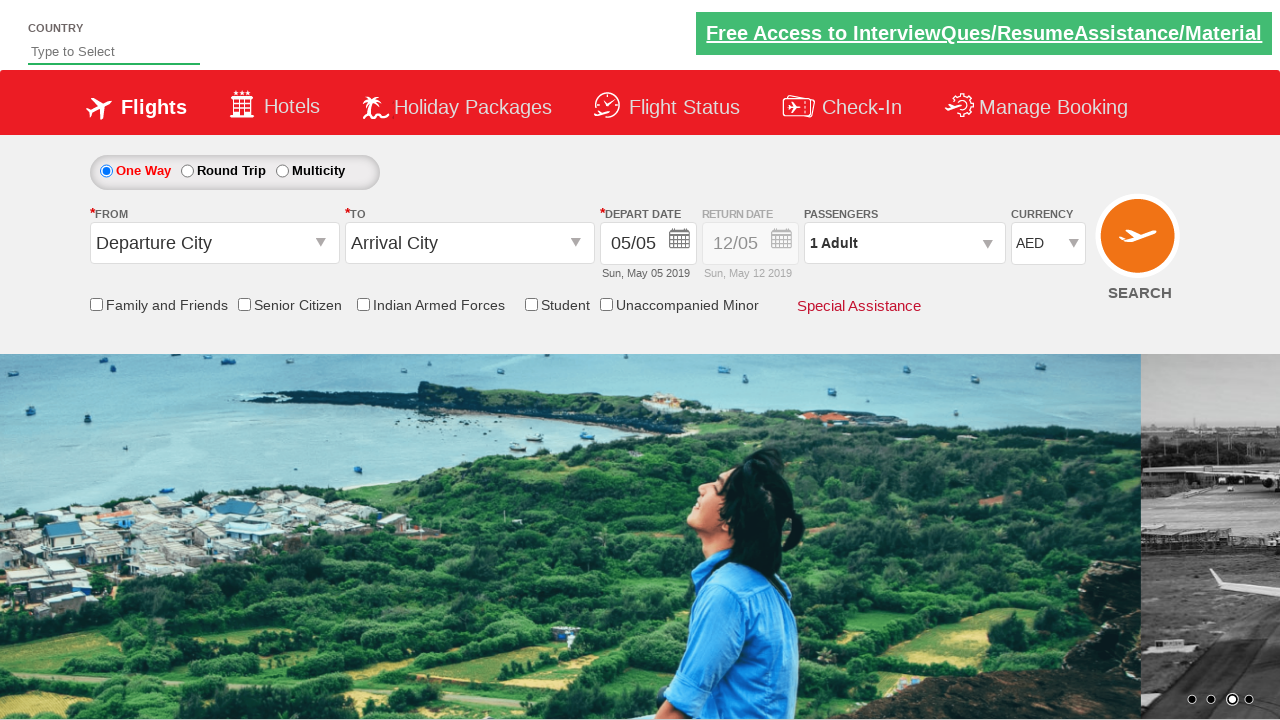

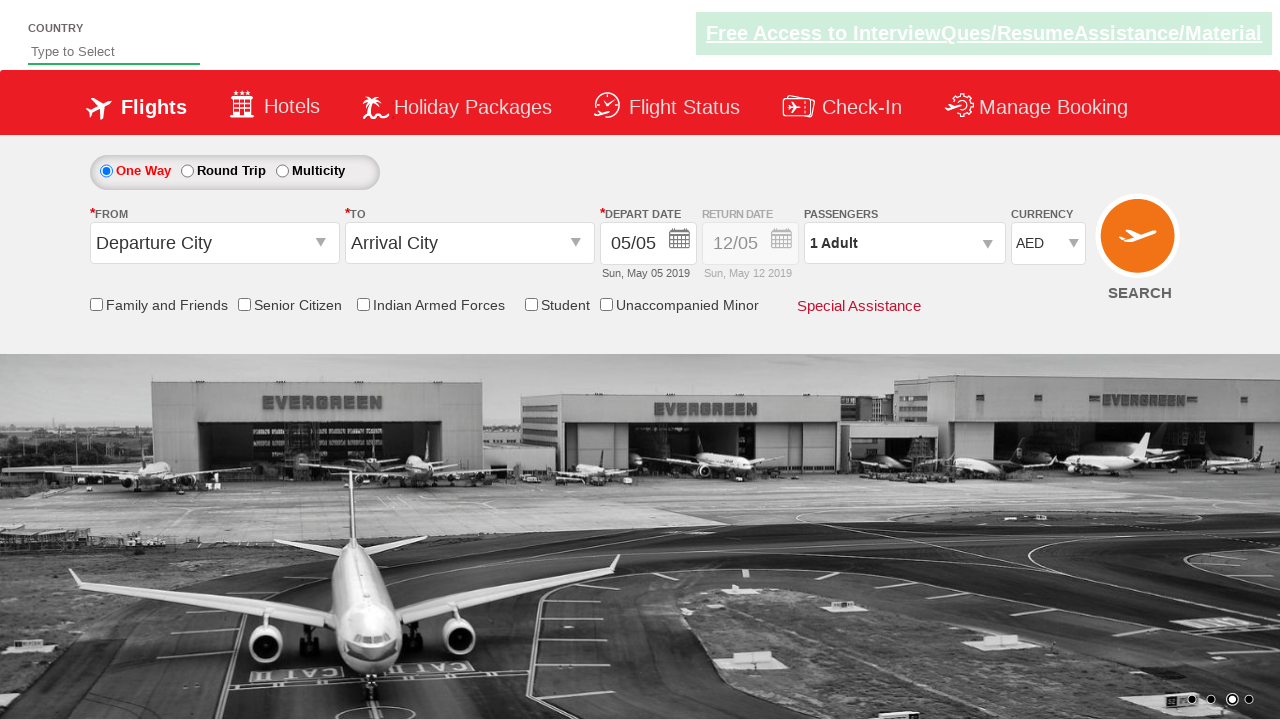